Navigates to a Selenium practice website and verifies the page loads by getting its title

Starting URL: https://rahulshettyacademy.com/seleniumPractise/

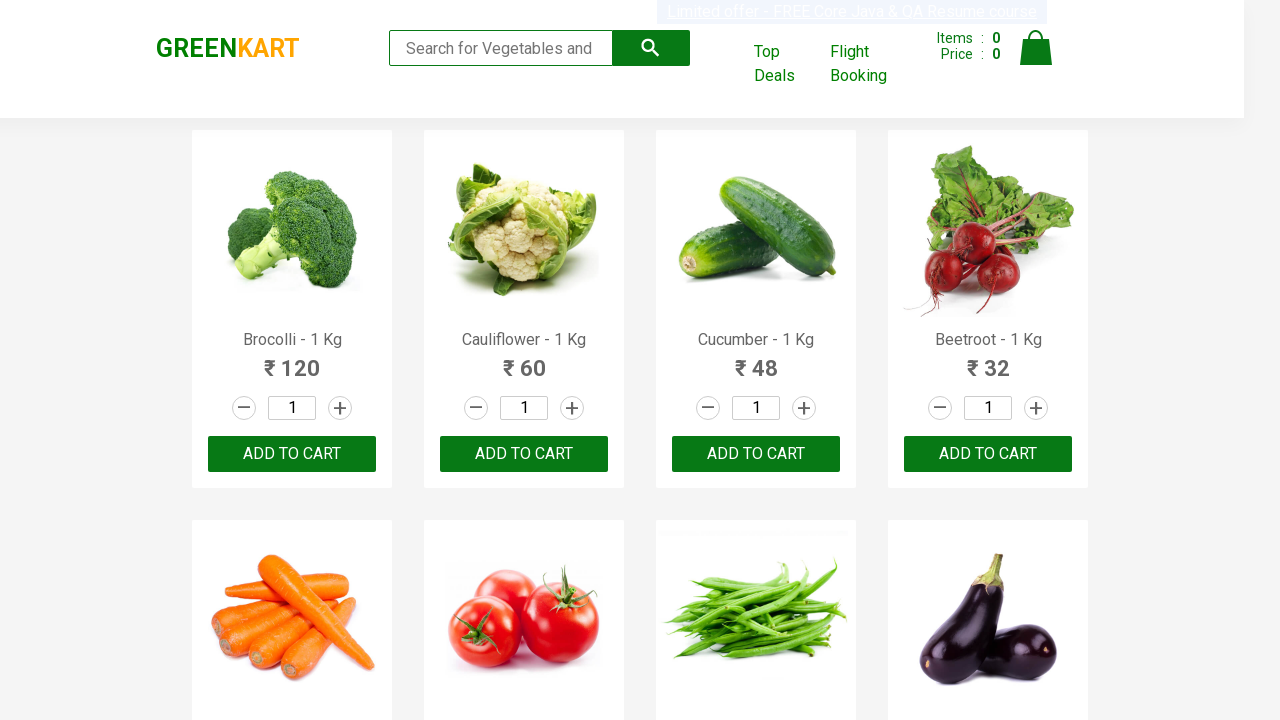

Retrieved page title to verify page loaded
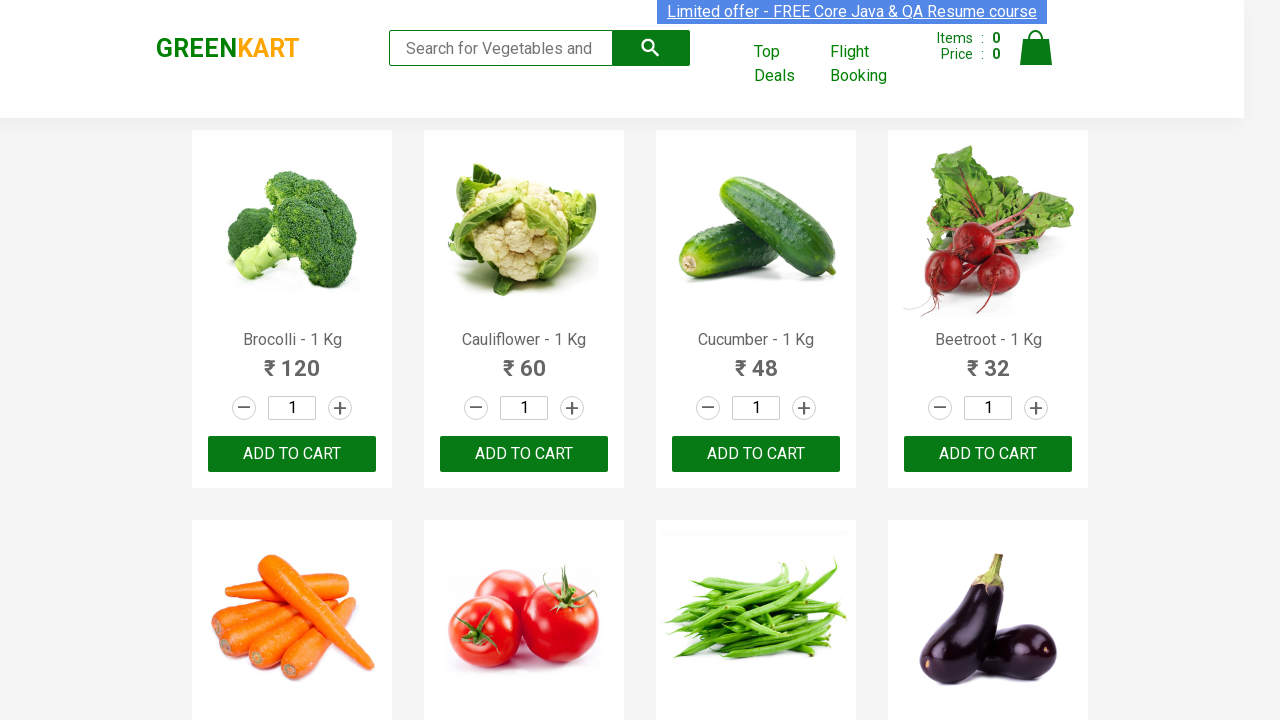

Printed page title
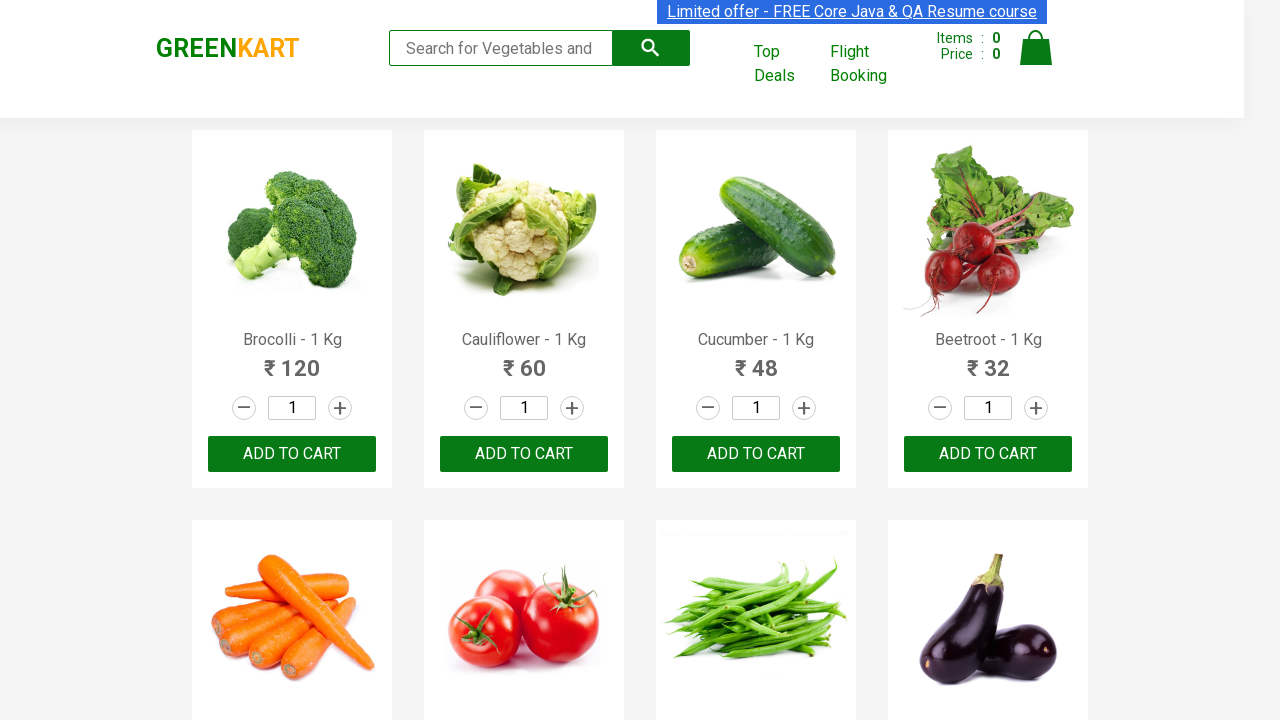

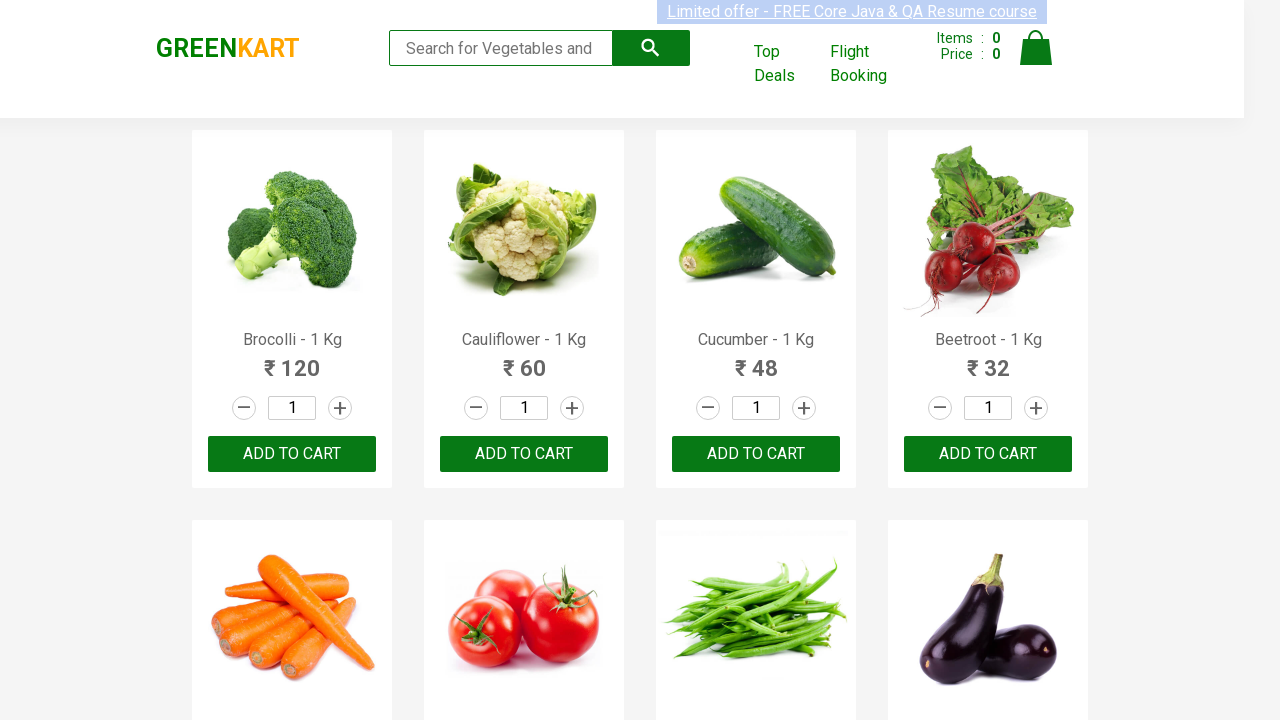